Tests frame content setting by navigating into nested iframes, verifying elements, and switching between frame contexts

Starting URL: https://seleniumbase.io/w3schools/iframes.html

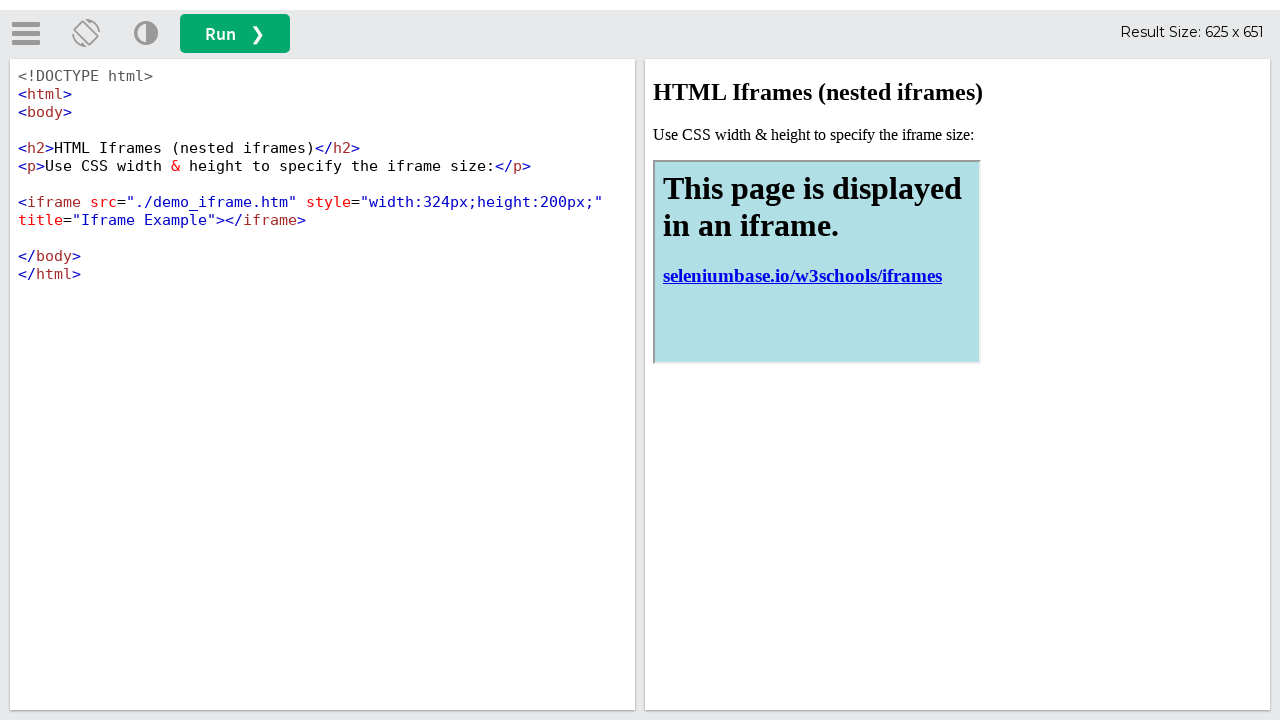

Located the main iframeResult frame
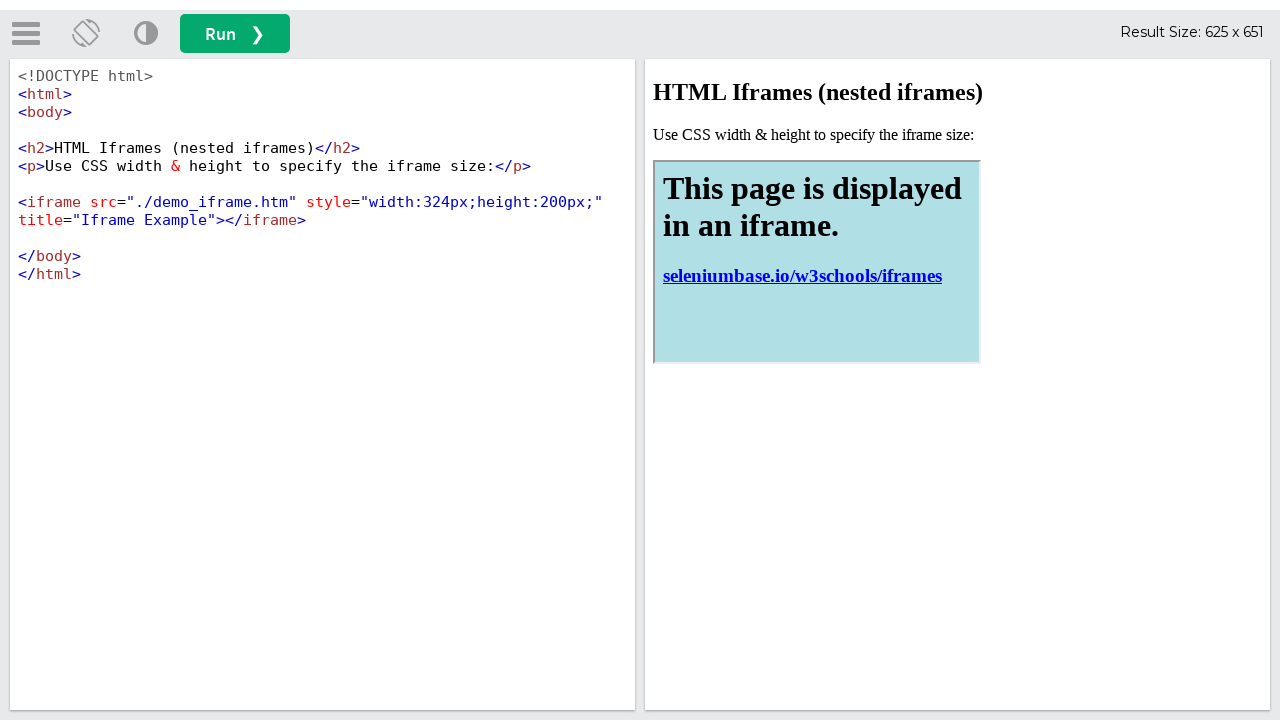

Waited for nested iframe with title 'Iframe Example' to be present
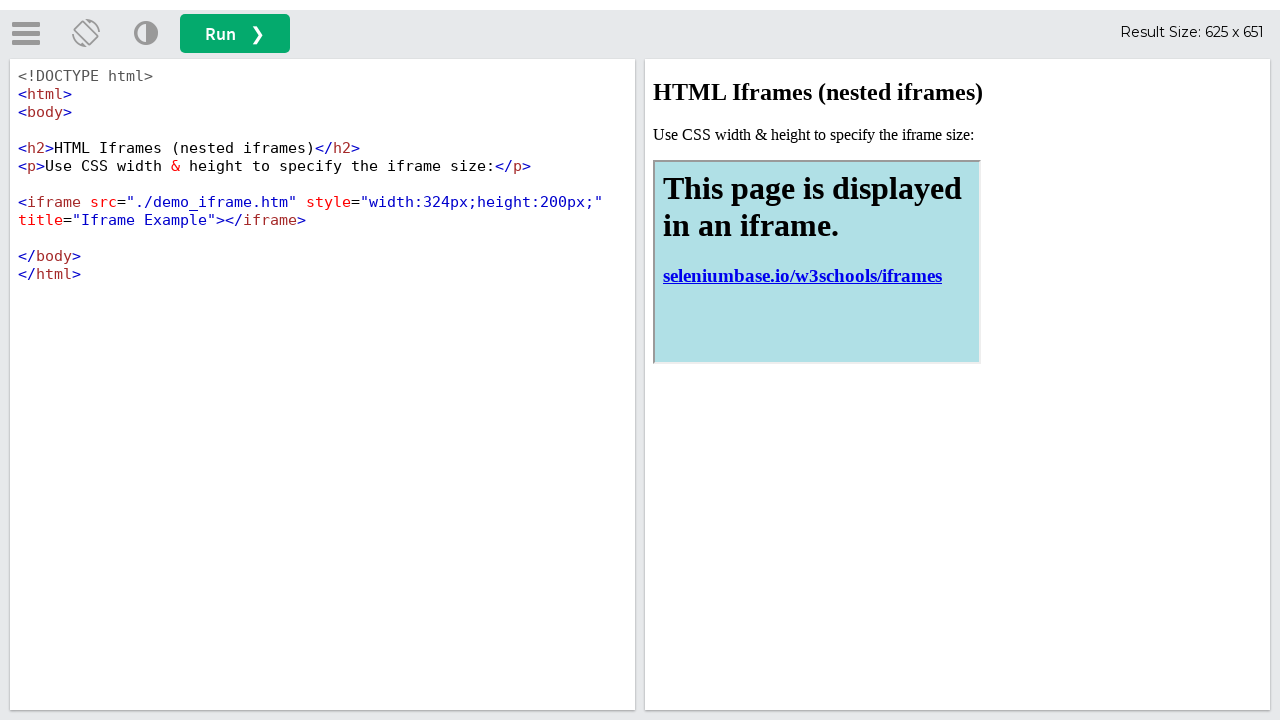

Located nested iframe within iframeResult
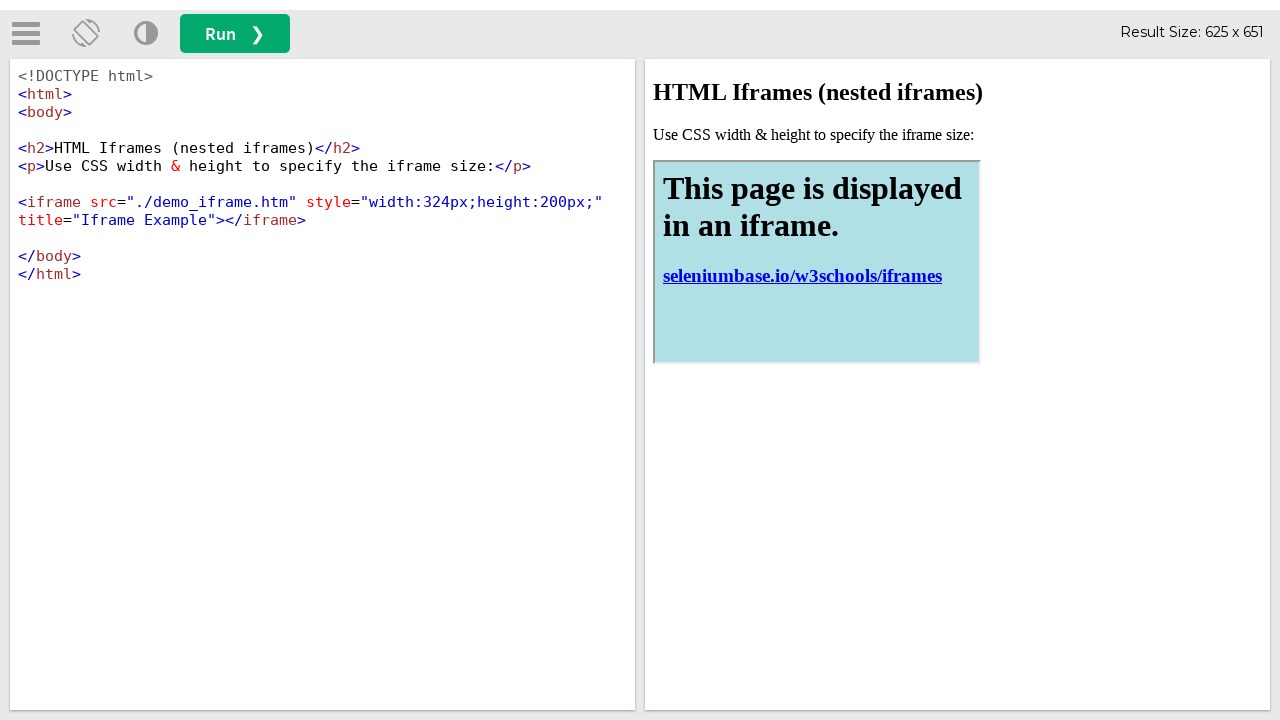

Waited for body element in nested iframe to be present
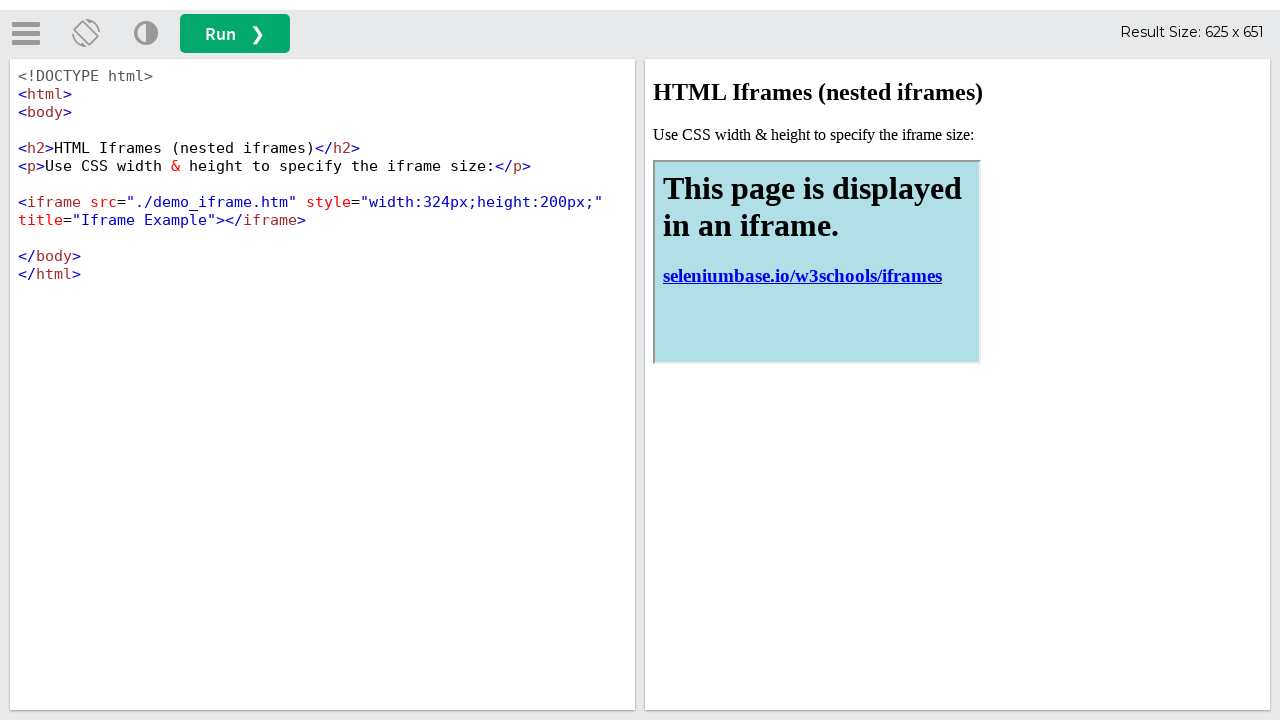

Verified nested iframe element exists in parent iframe context
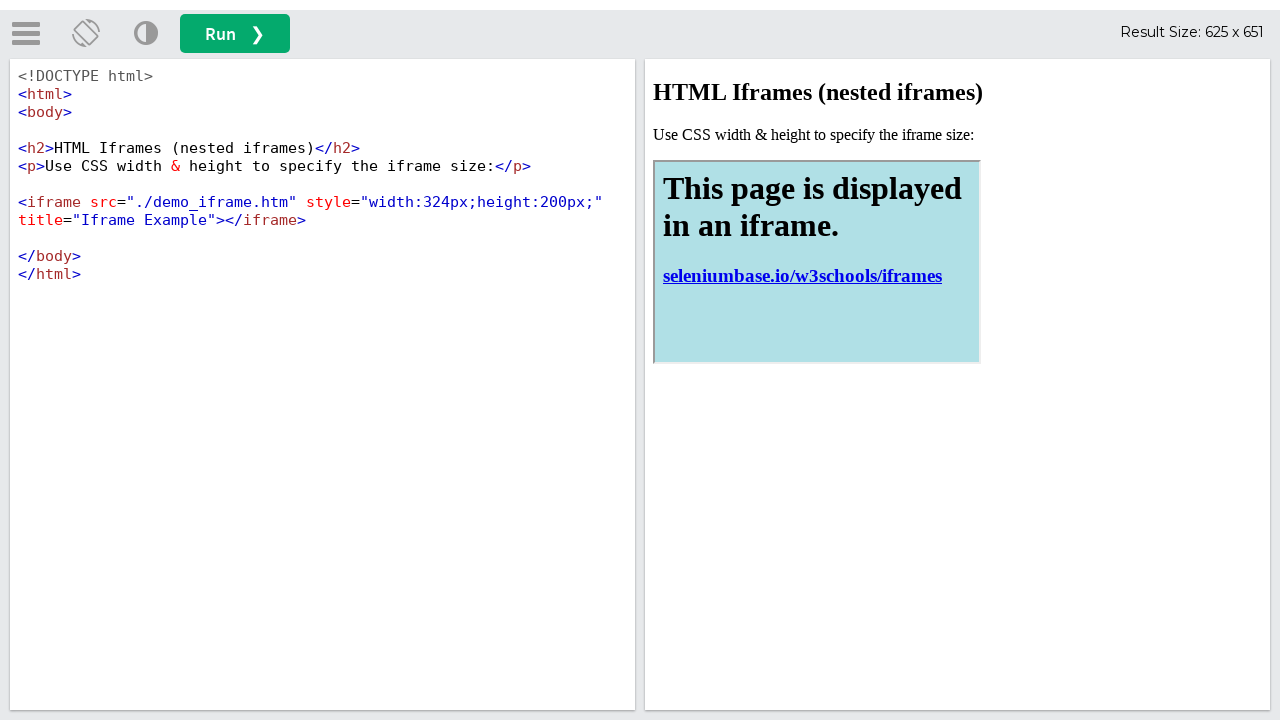

Clicked the run button on main page at (235, 34) on button#runbtn
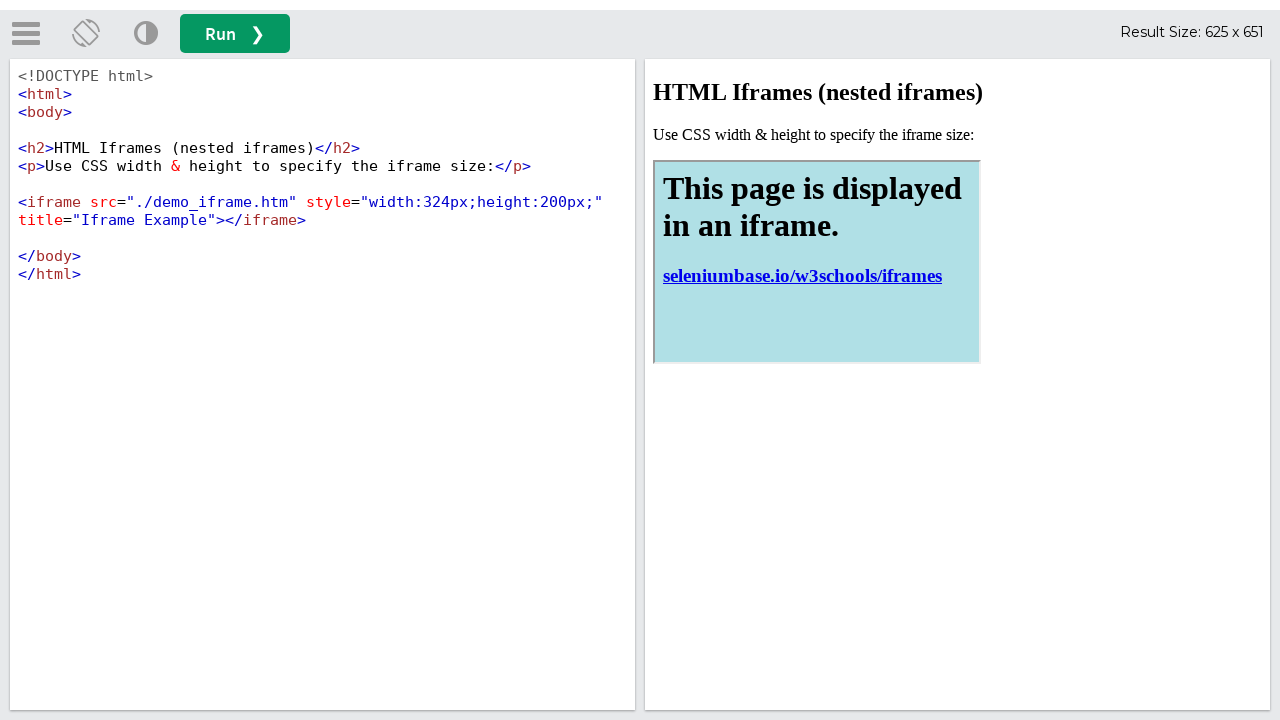

Verified iframeResult element exists on page
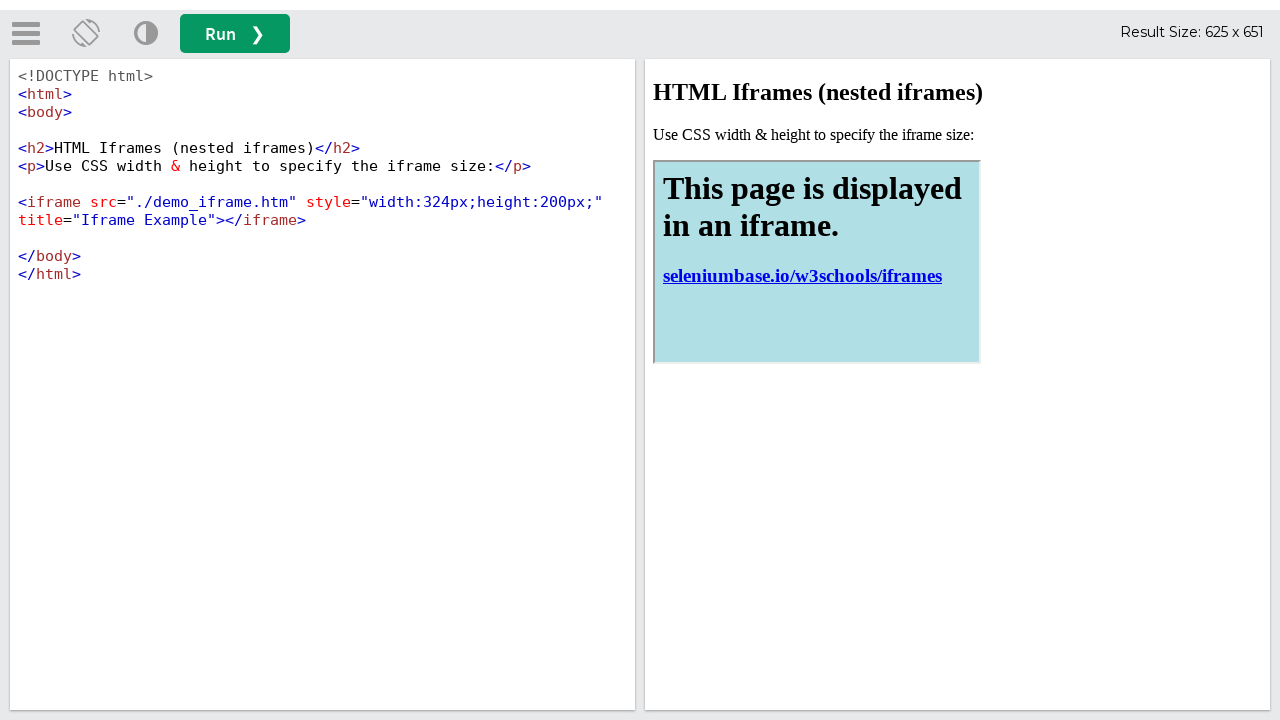

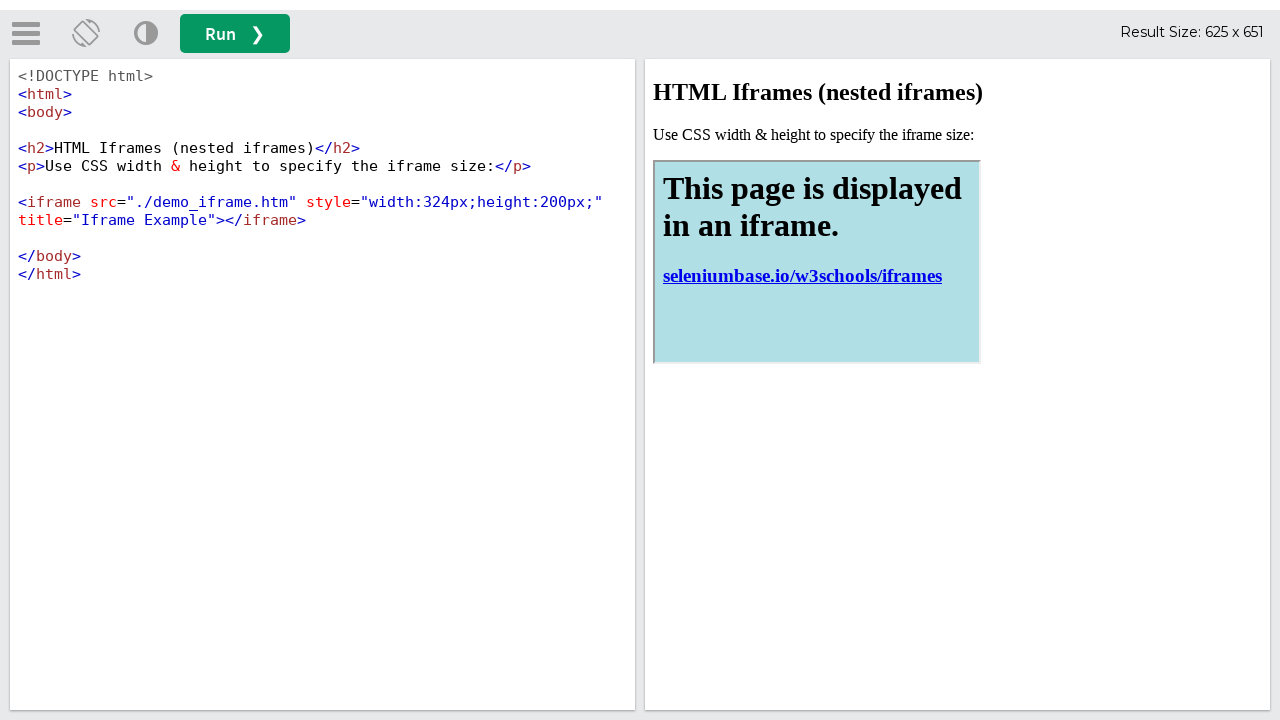